Navigates to a produce website, switches to the offers page in a new window, and searches through paginated results to find the price of a specific fruit

Starting URL: https://www.rahulshettyacademy.com/seleniumPractise/

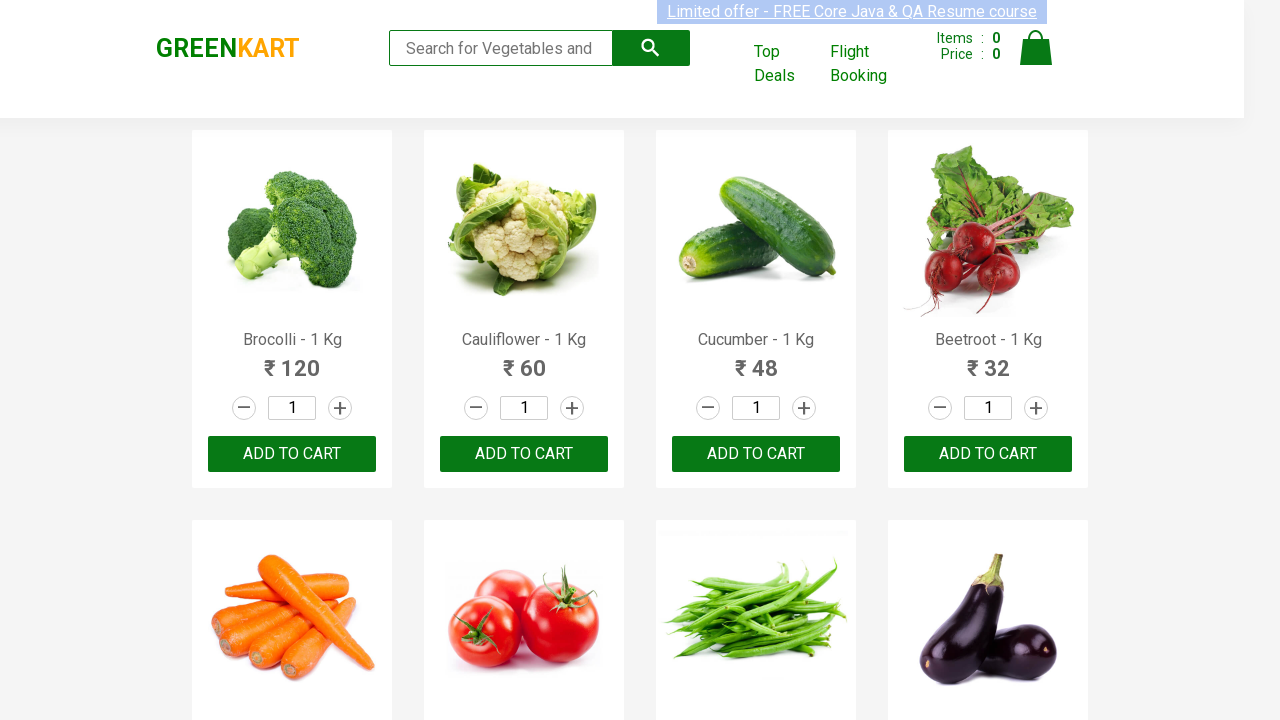

Clicked 'Top Deals' link to open offers in new window at (787, 64) on [href='#/offers']
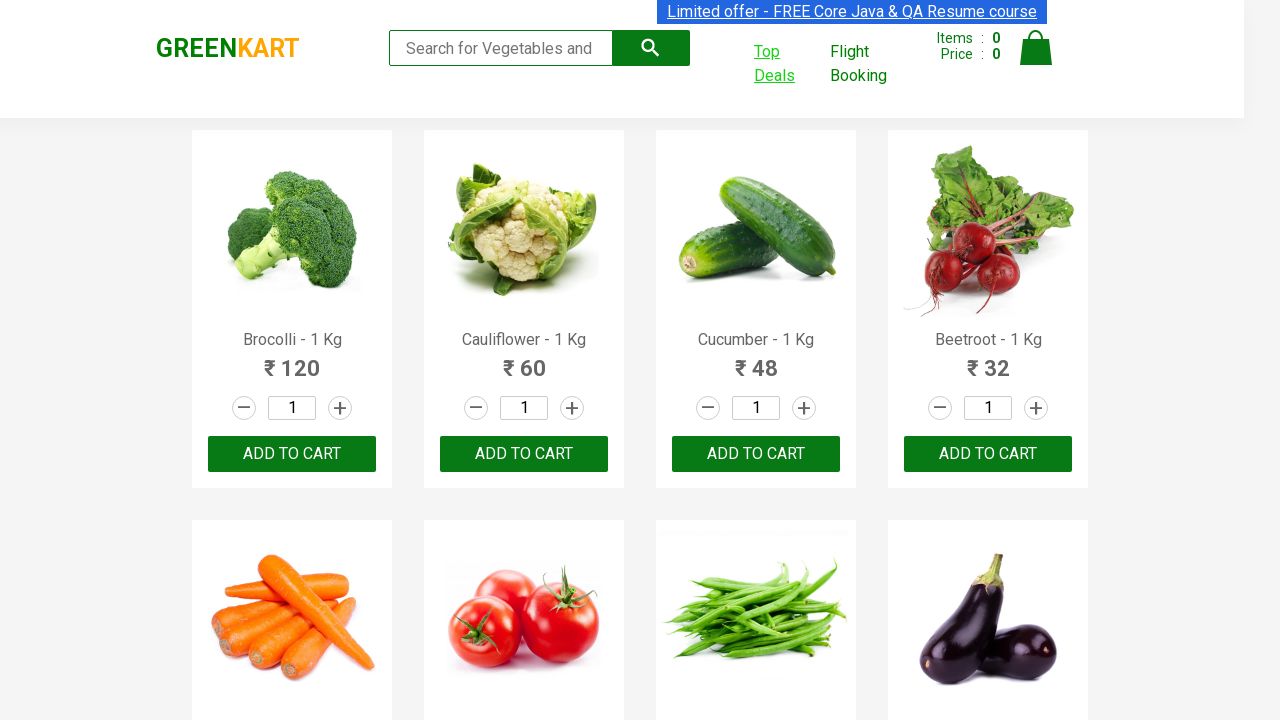

Switched to new offers page
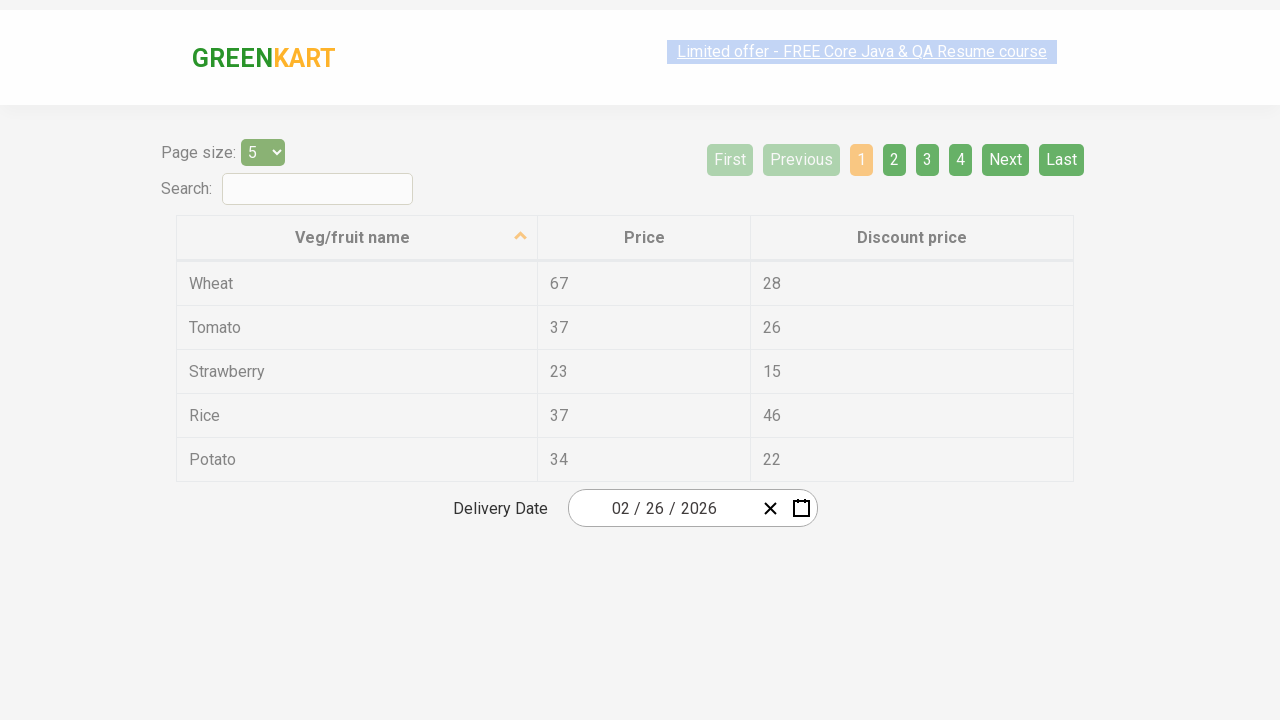

Waited for table rows to load
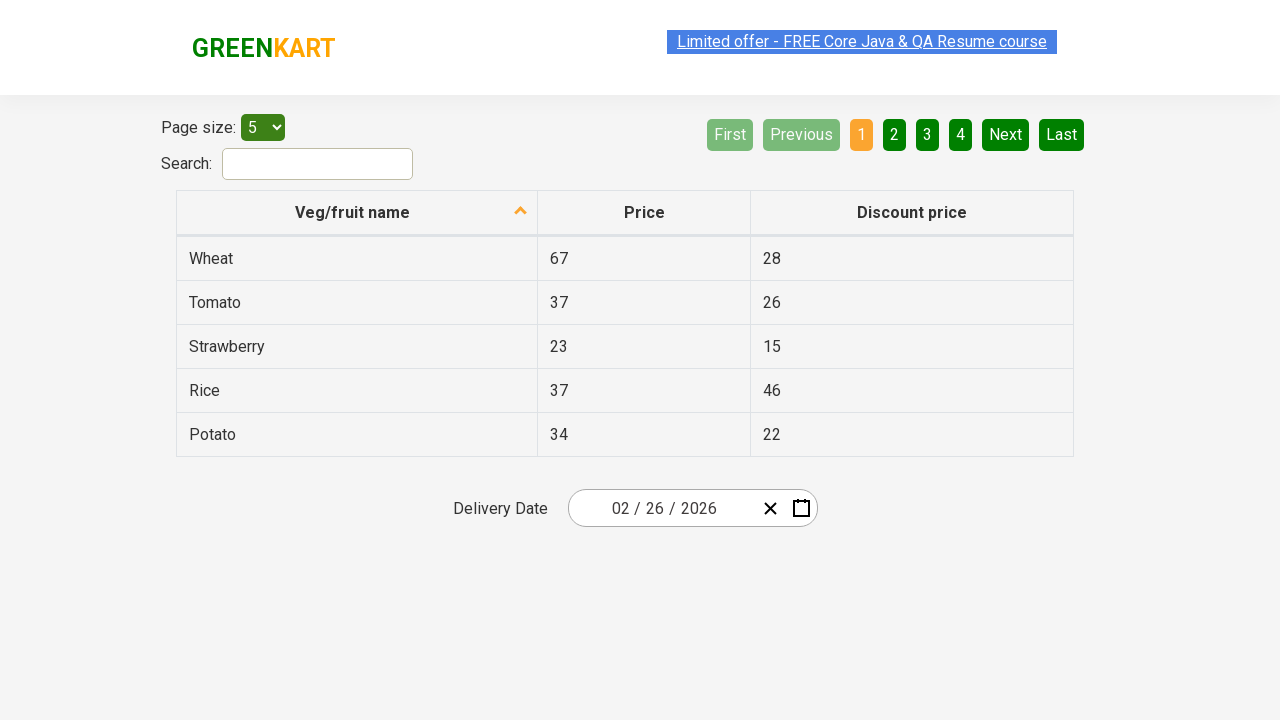

Retrieved 5 fruit rows from current page
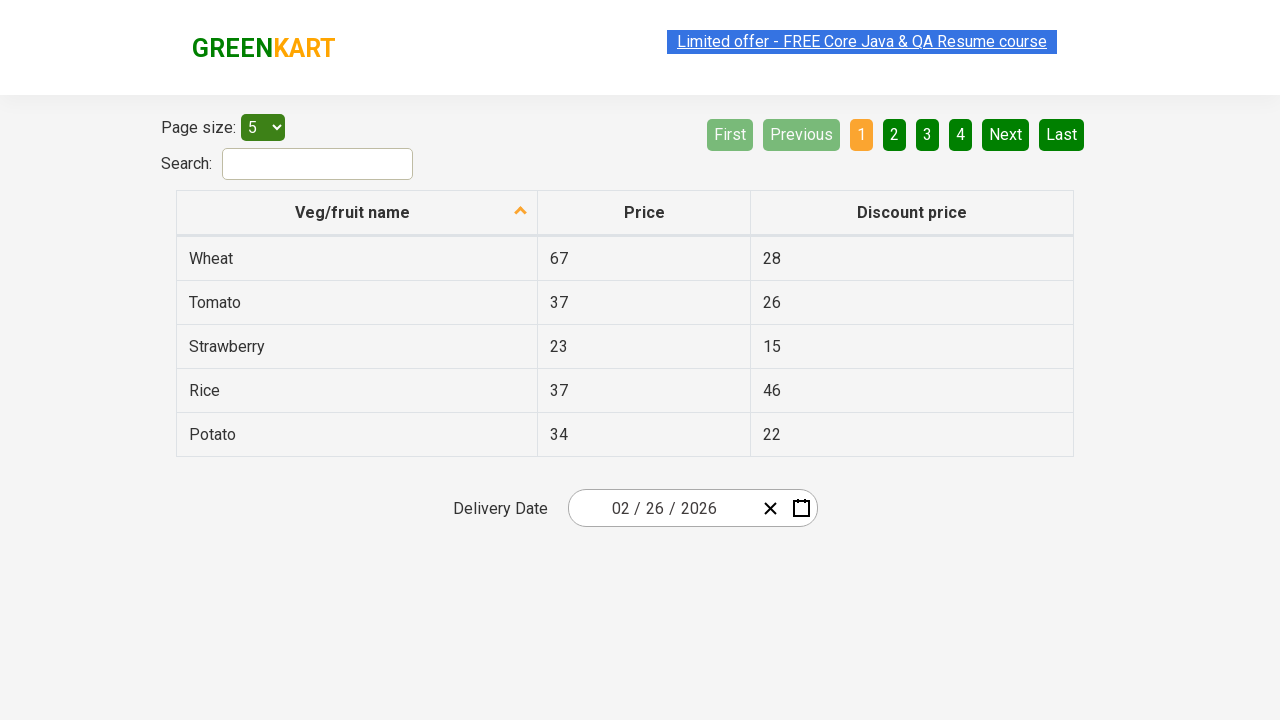

Checked if Next button is enabled
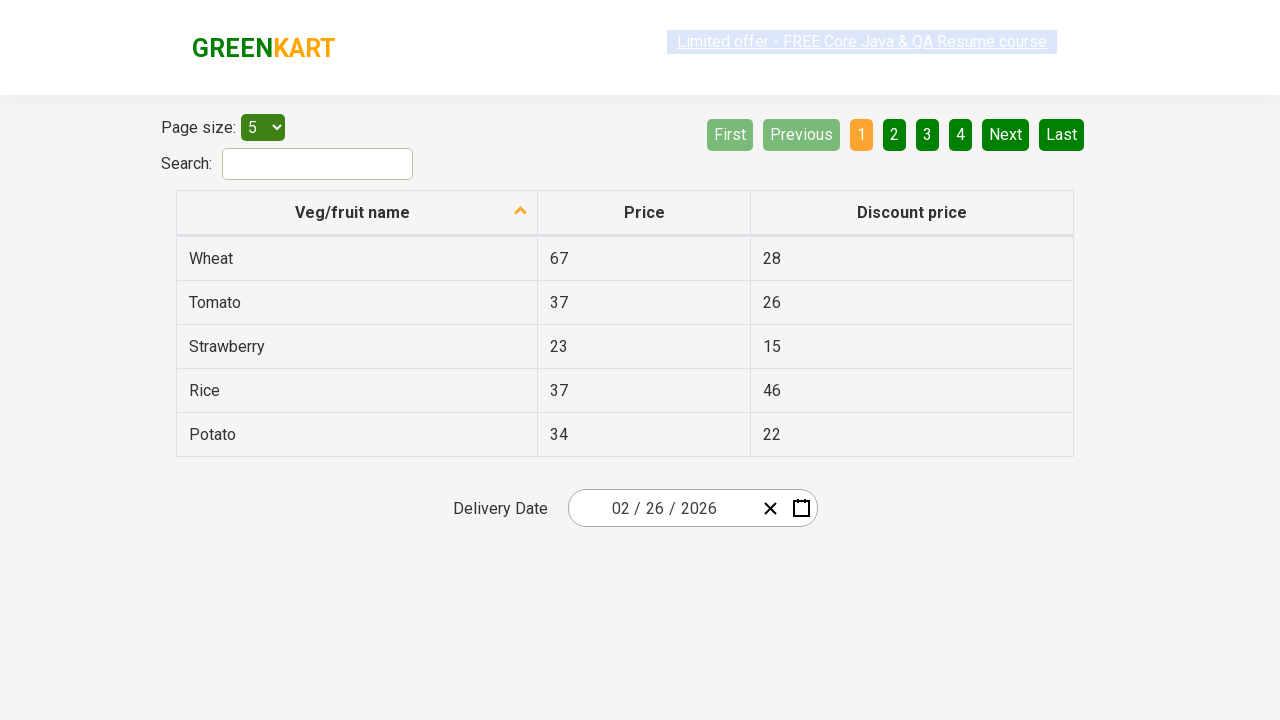

Clicked Next button to navigate to next page at (1006, 134) on [aria-label='Next']
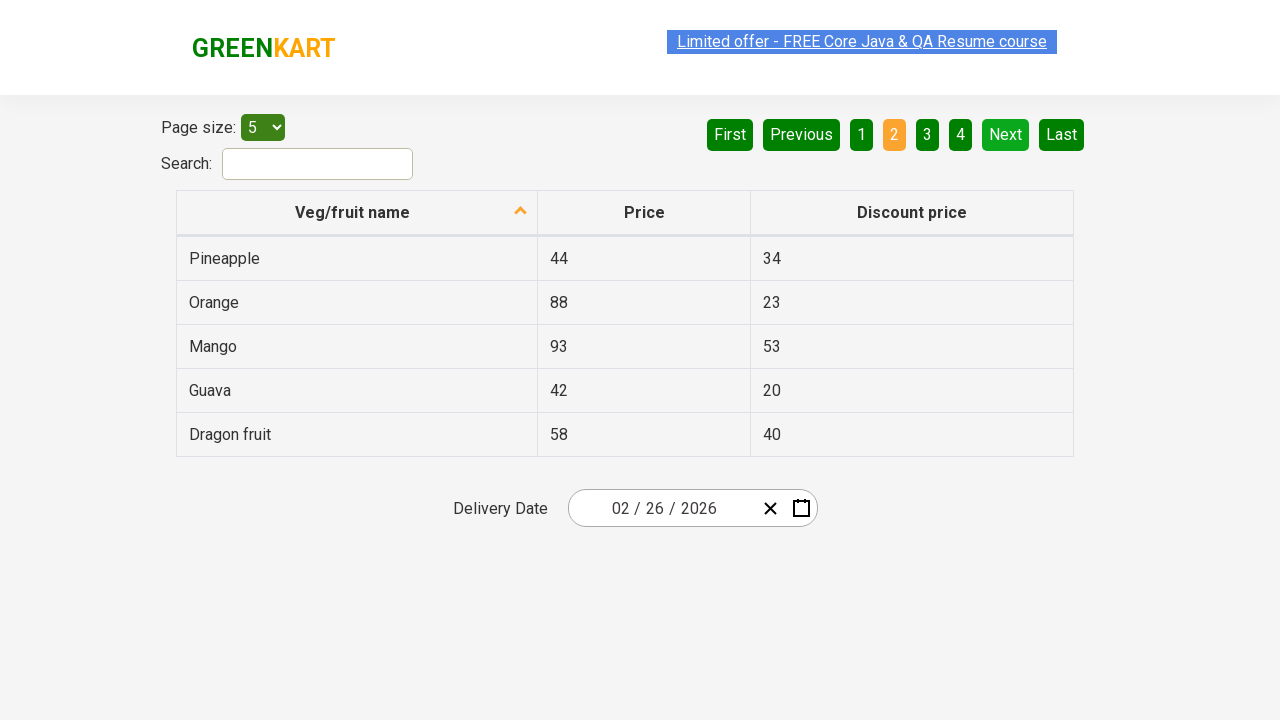

Waited 500ms for page to update
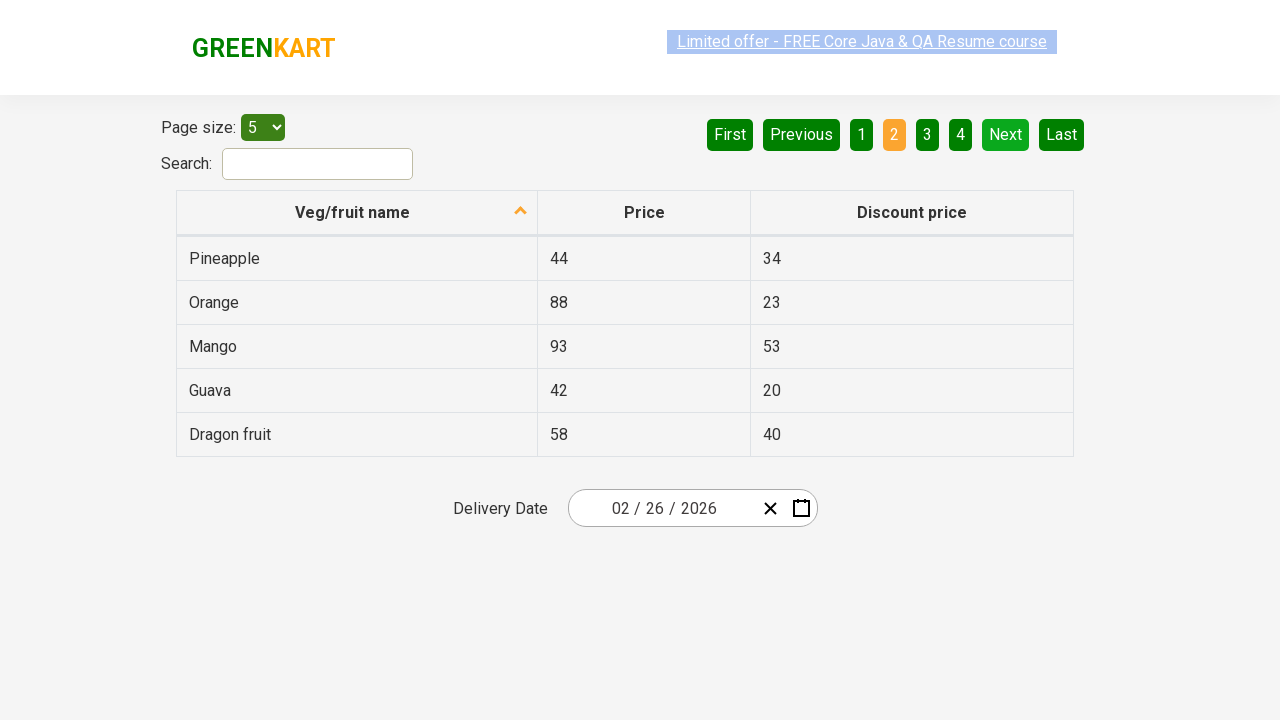

Waited for table rows to load
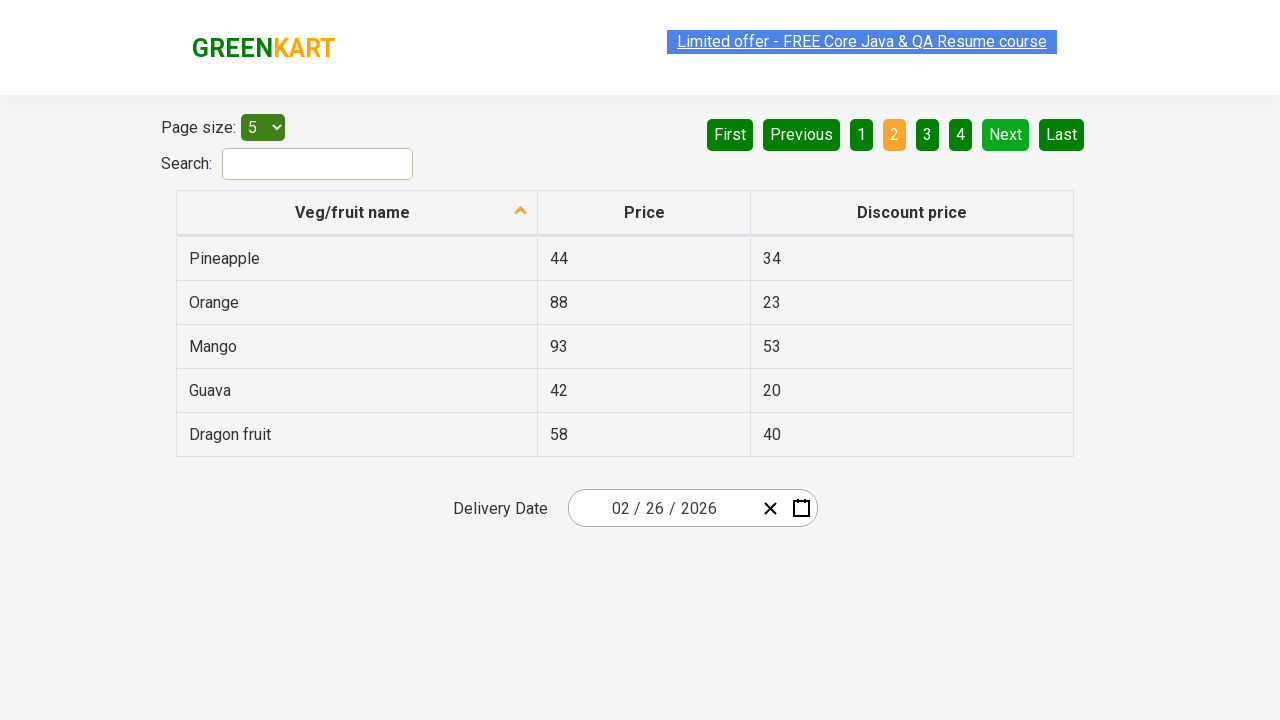

Retrieved 5 fruit rows from current page
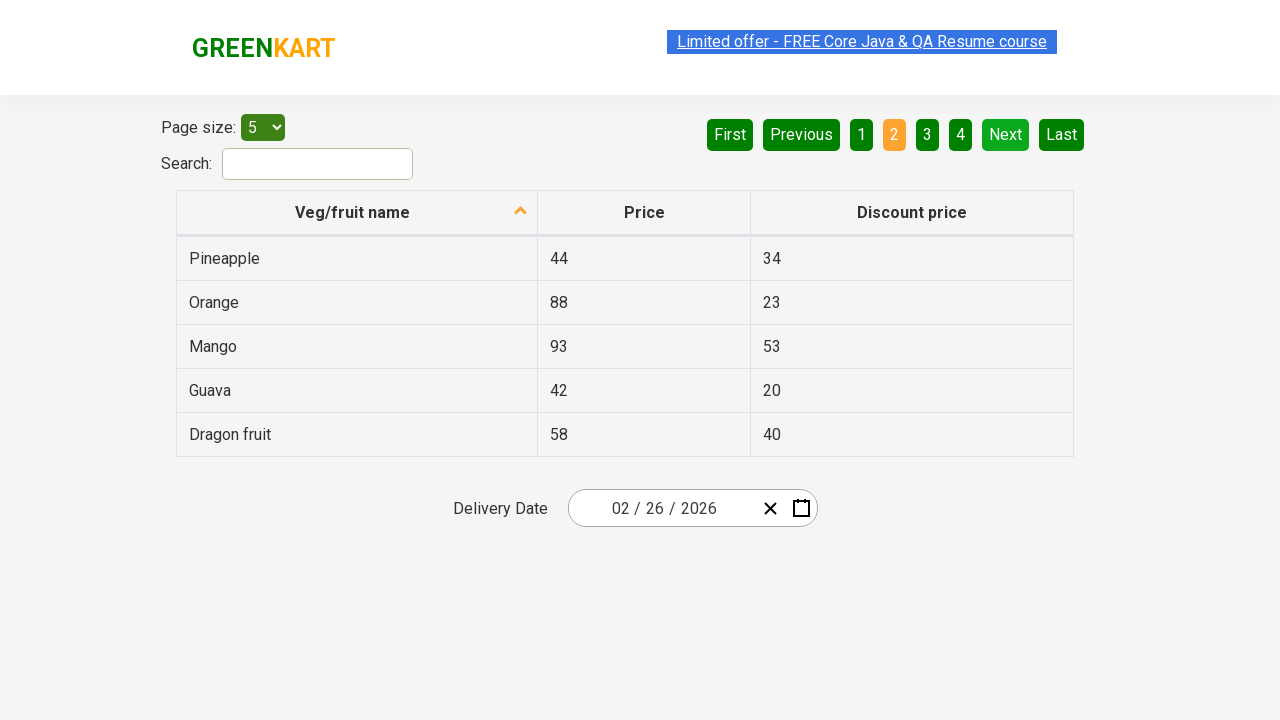

Found 'Dragon fruit' with price: 58
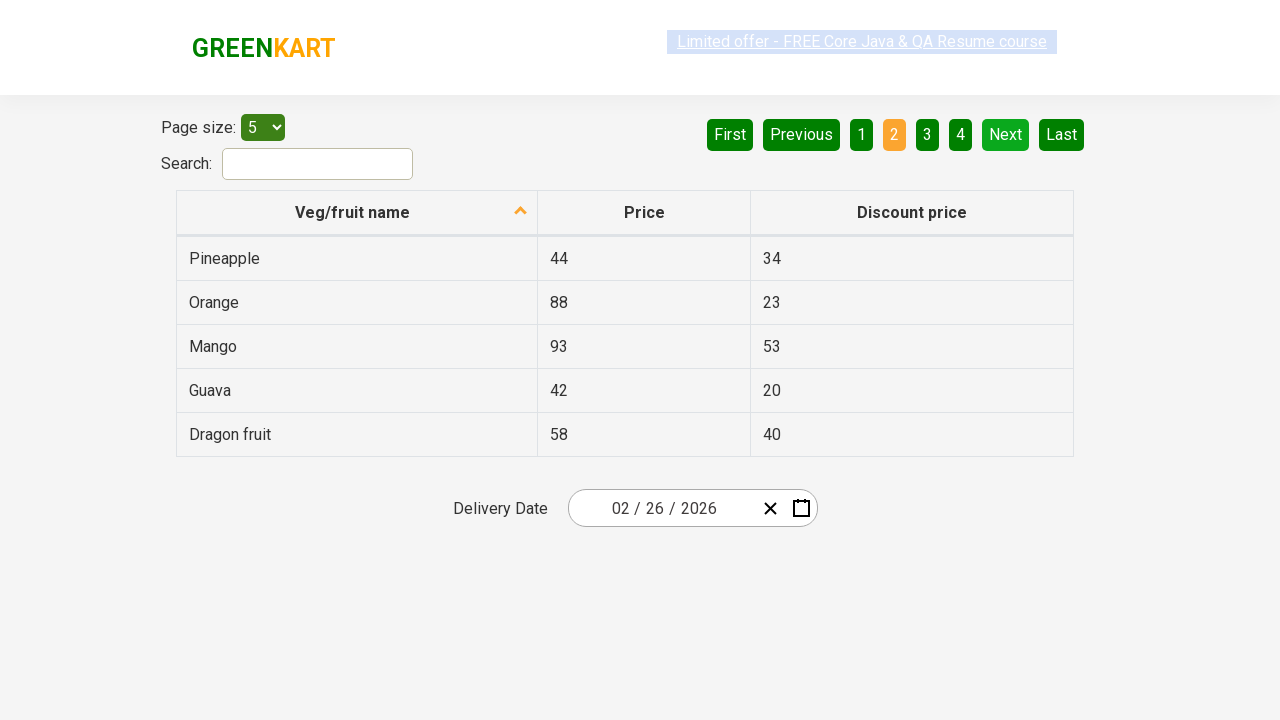

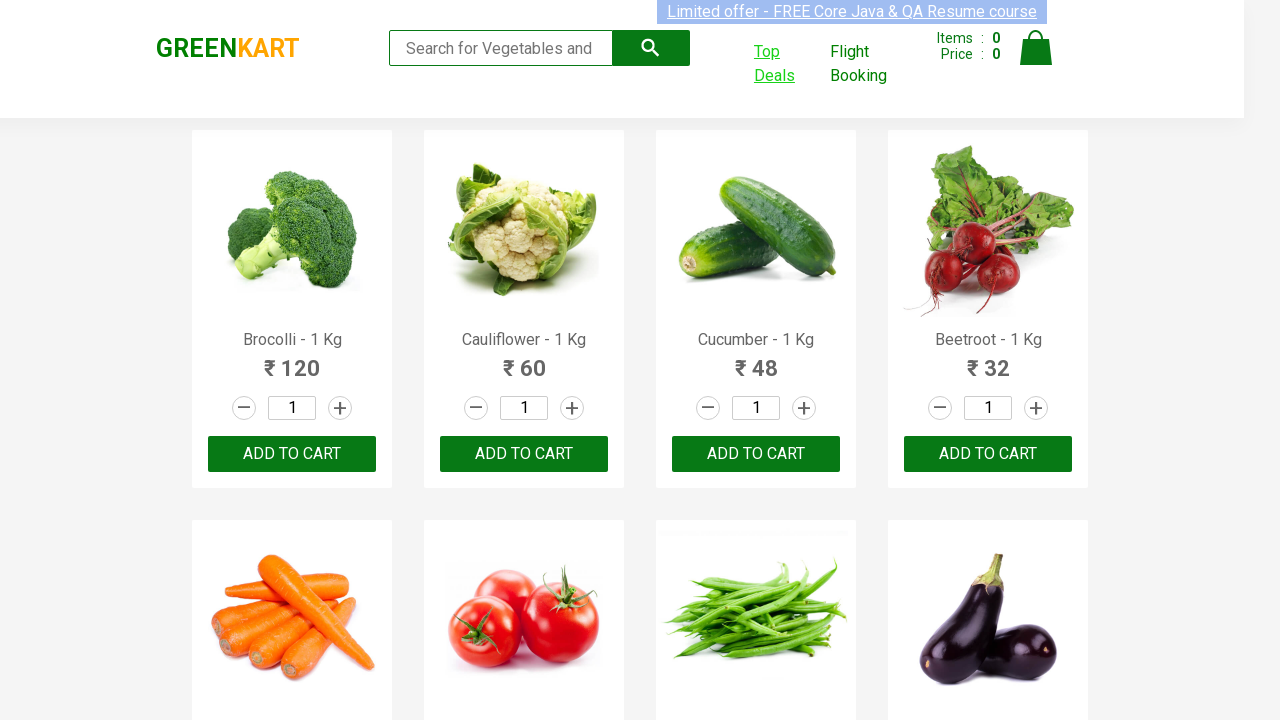